Tests that the currently active filter link is highlighted

Starting URL: https://demo.playwright.dev/todomvc

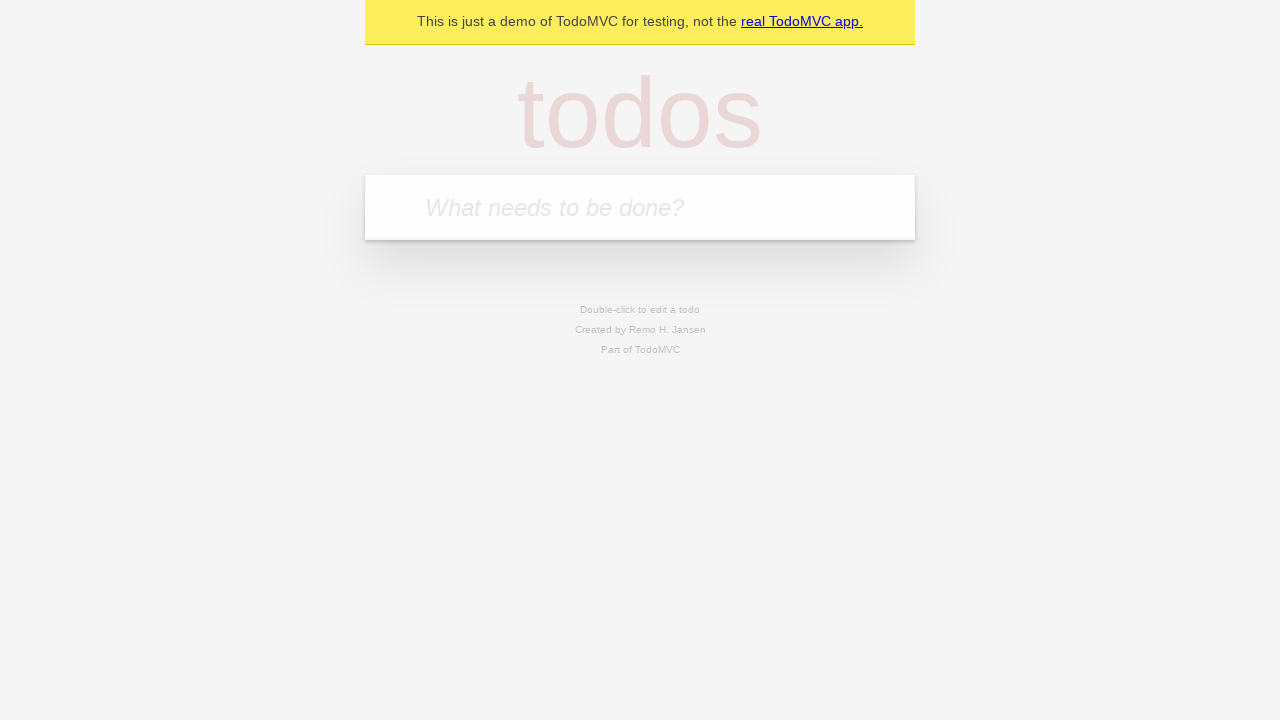

Filled todo input with 'buy some cheese' on internal:attr=[placeholder="What needs to be done?"i]
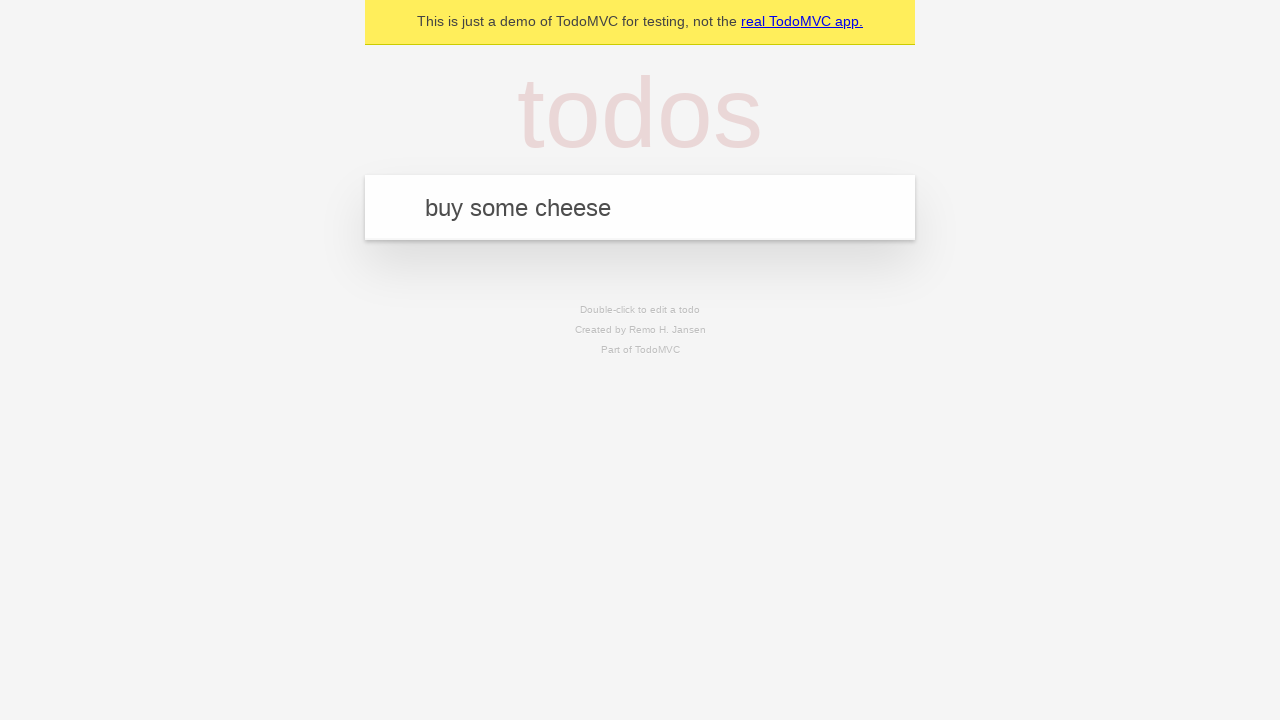

Pressed Enter to add first todo on internal:attr=[placeholder="What needs to be done?"i]
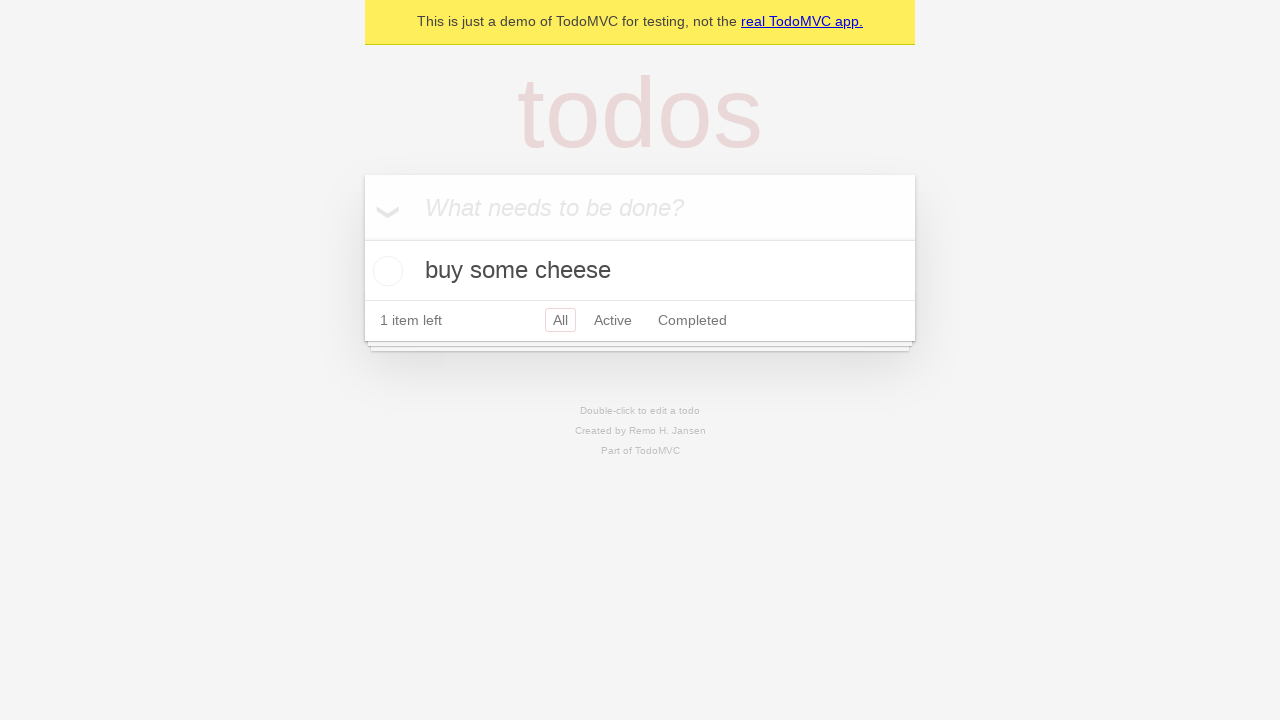

Filled todo input with 'feed the cat' on internal:attr=[placeholder="What needs to be done?"i]
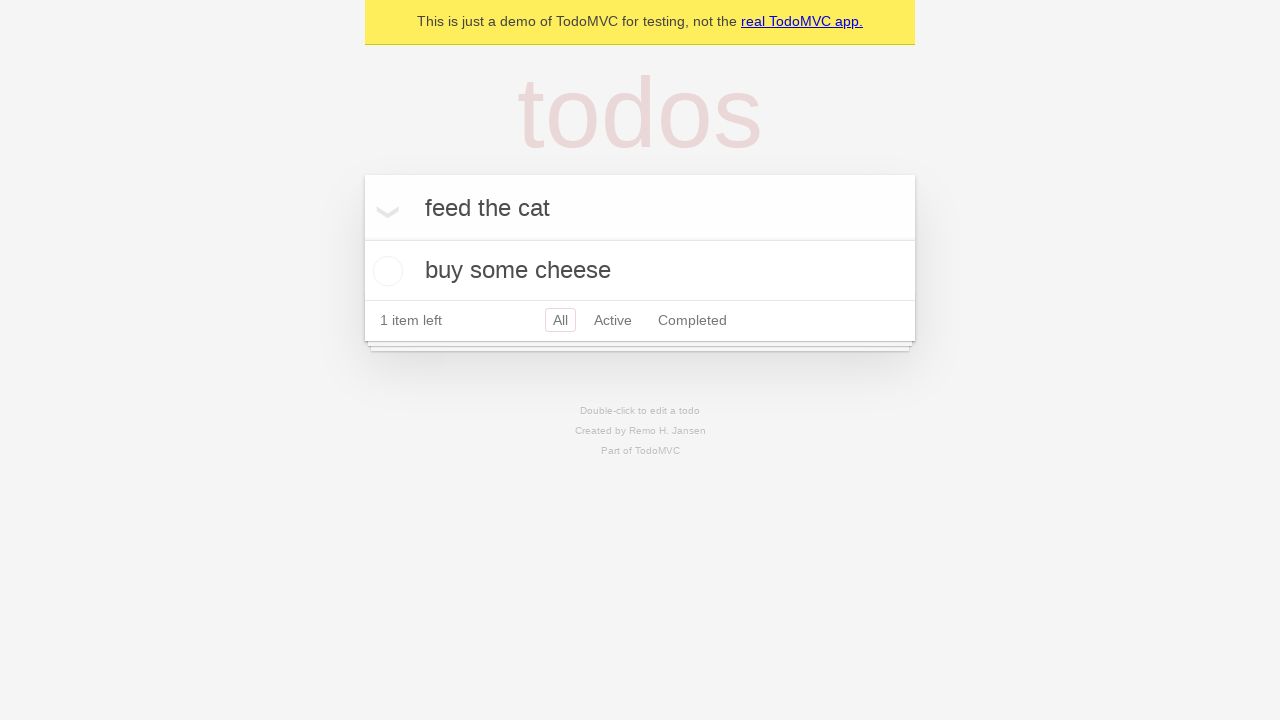

Pressed Enter to add second todo on internal:attr=[placeholder="What needs to be done?"i]
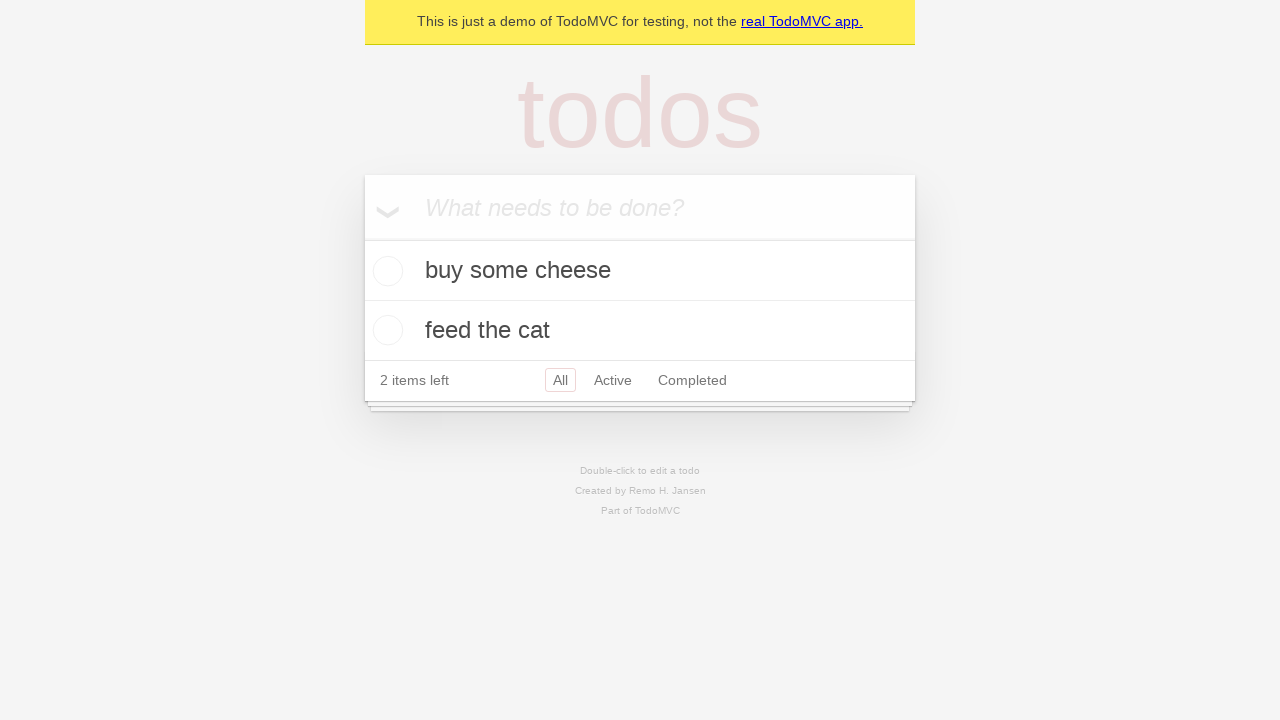

Filled todo input with 'book a doctors appointment' on internal:attr=[placeholder="What needs to be done?"i]
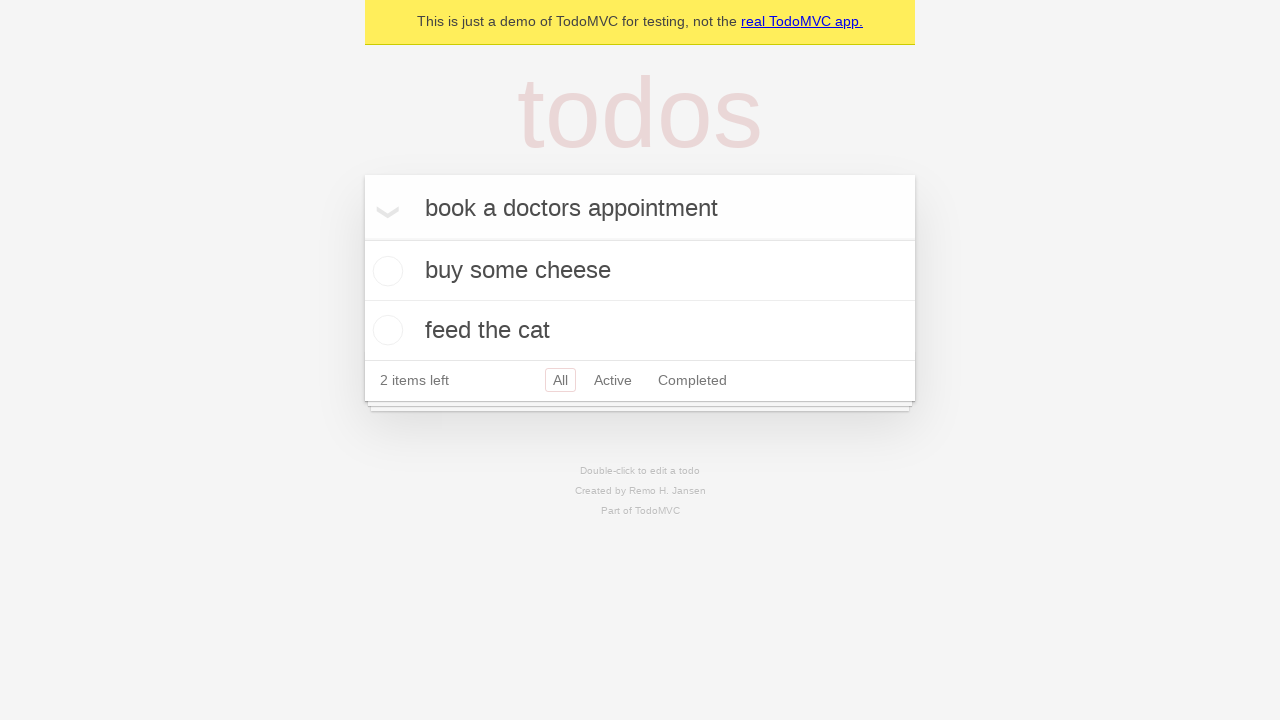

Pressed Enter to add third todo on internal:attr=[placeholder="What needs to be done?"i]
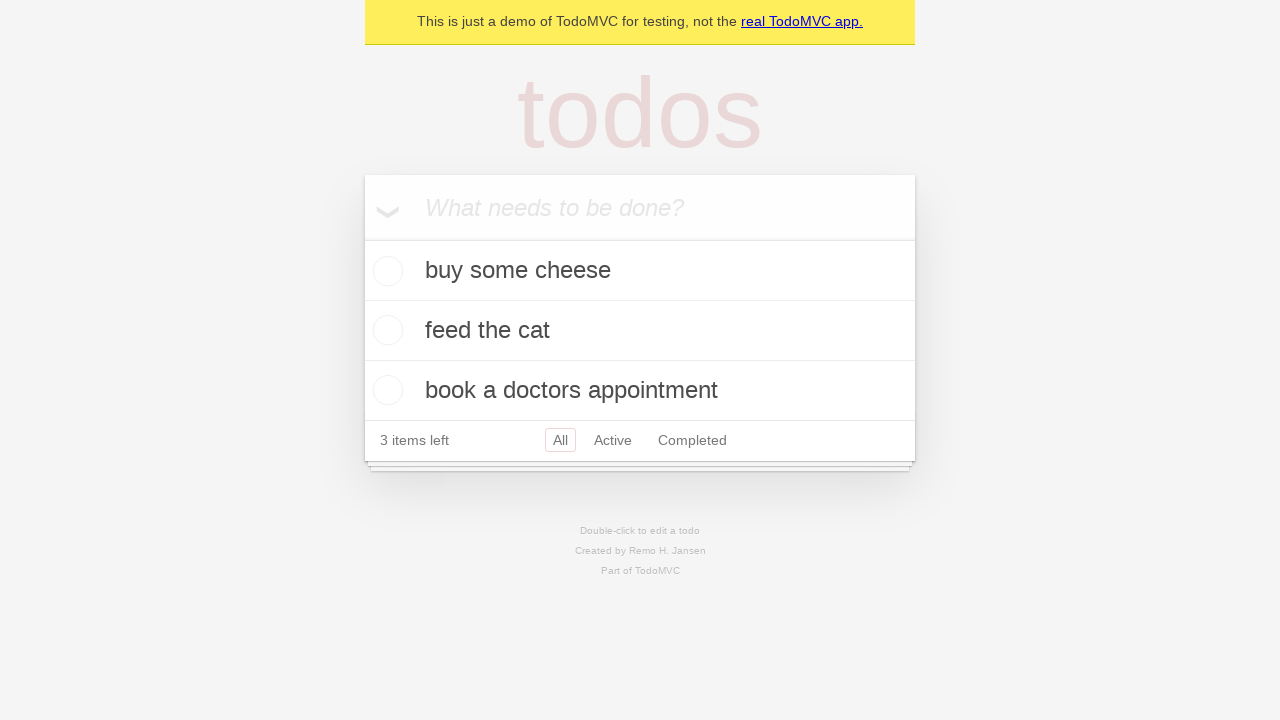

Clicked on Active filter link at (613, 440) on internal:role=link[name="Active"i]
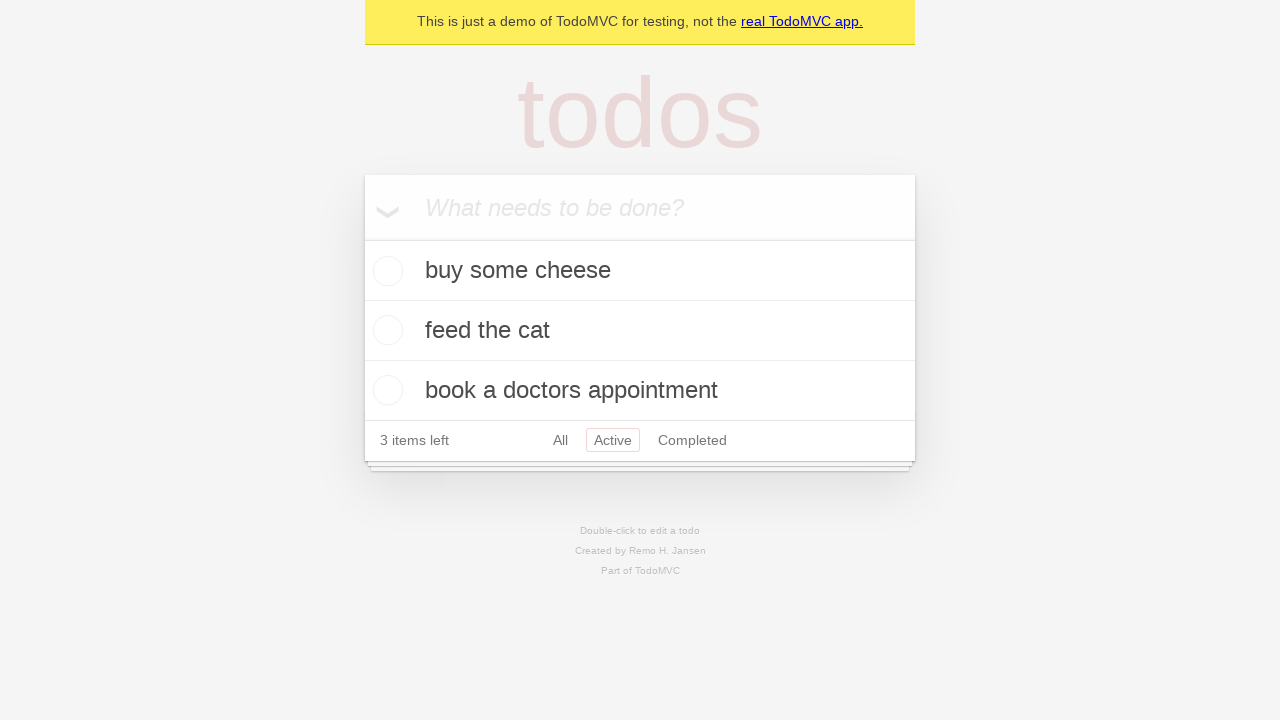

Clicked on Completed filter link to verify it becomes highlighted at (692, 440) on internal:role=link[name="Completed"i]
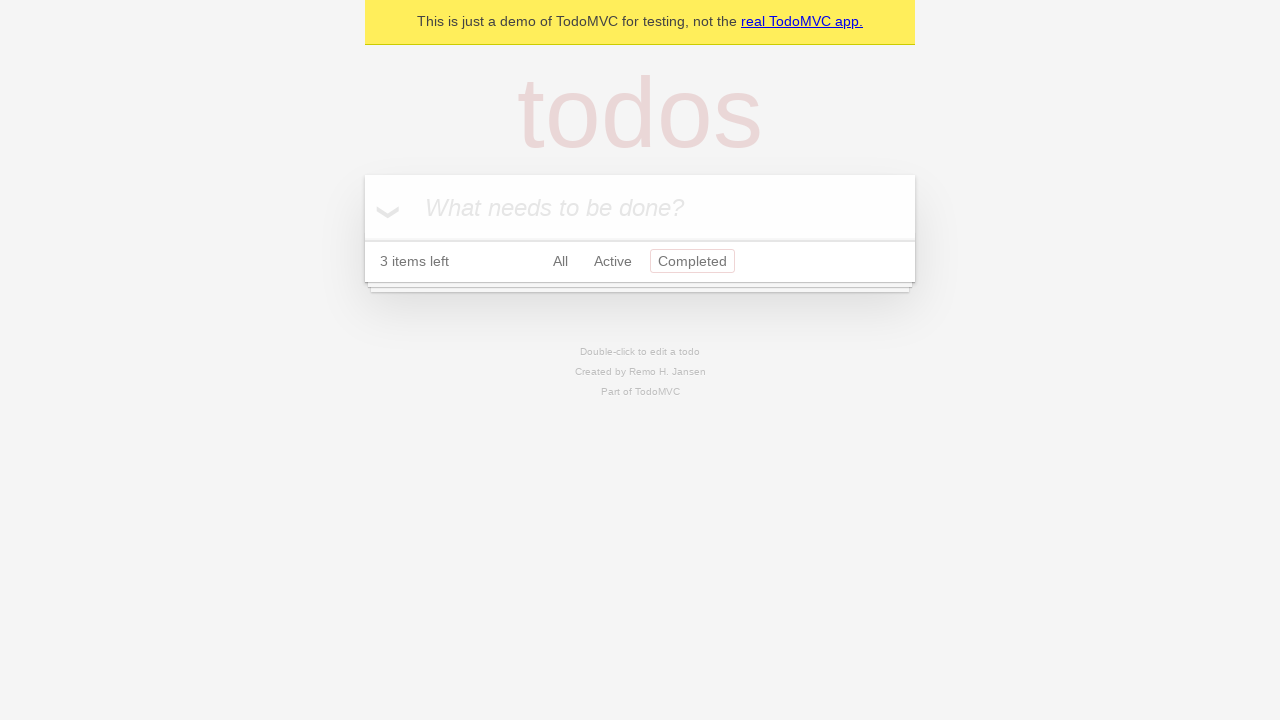

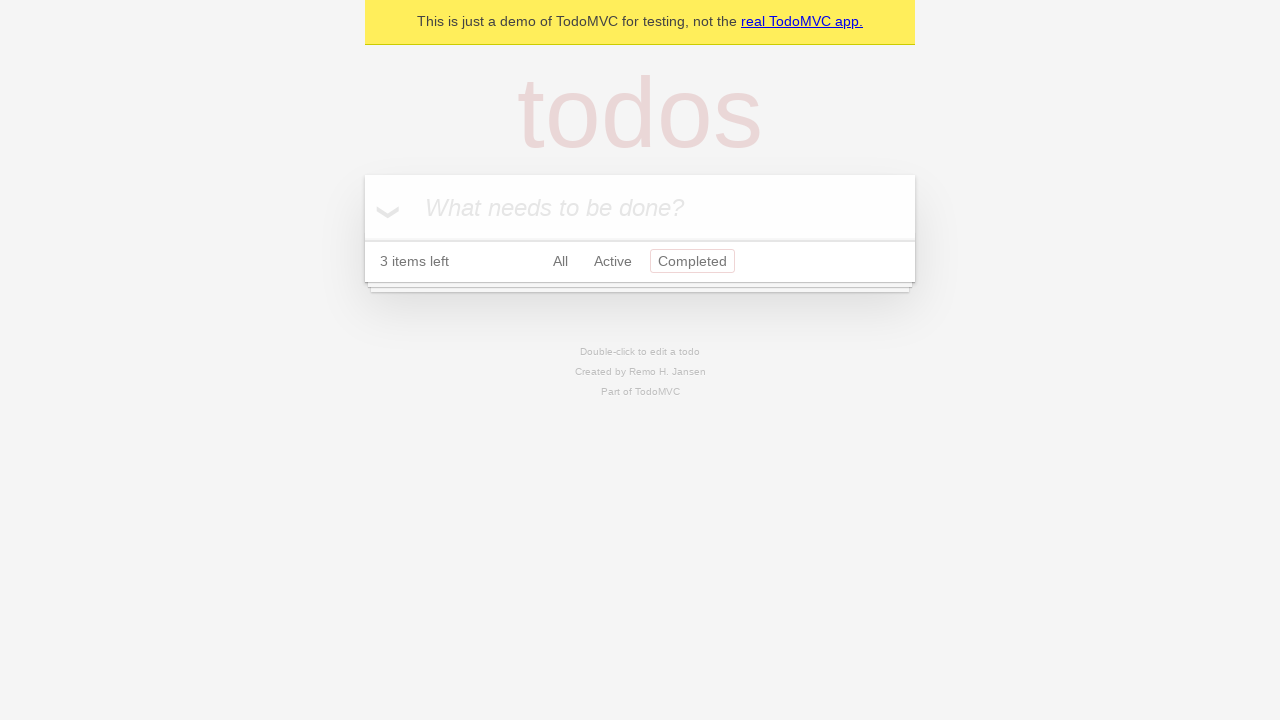